Tests salary validation by submitting a form with an invalid salary format and verifying the error styling

Starting URL: https://demoqa.com/webtables

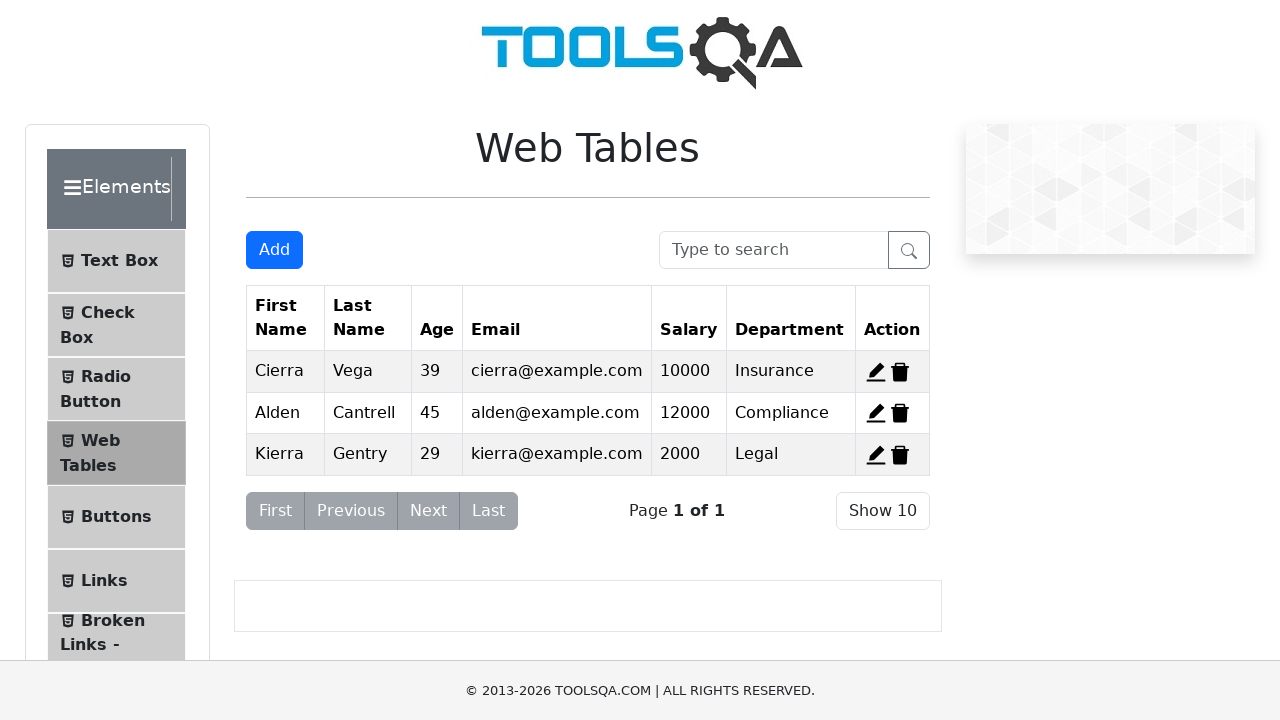

Clicked Add button to open the form at (274, 250) on button#addNewRecordButton
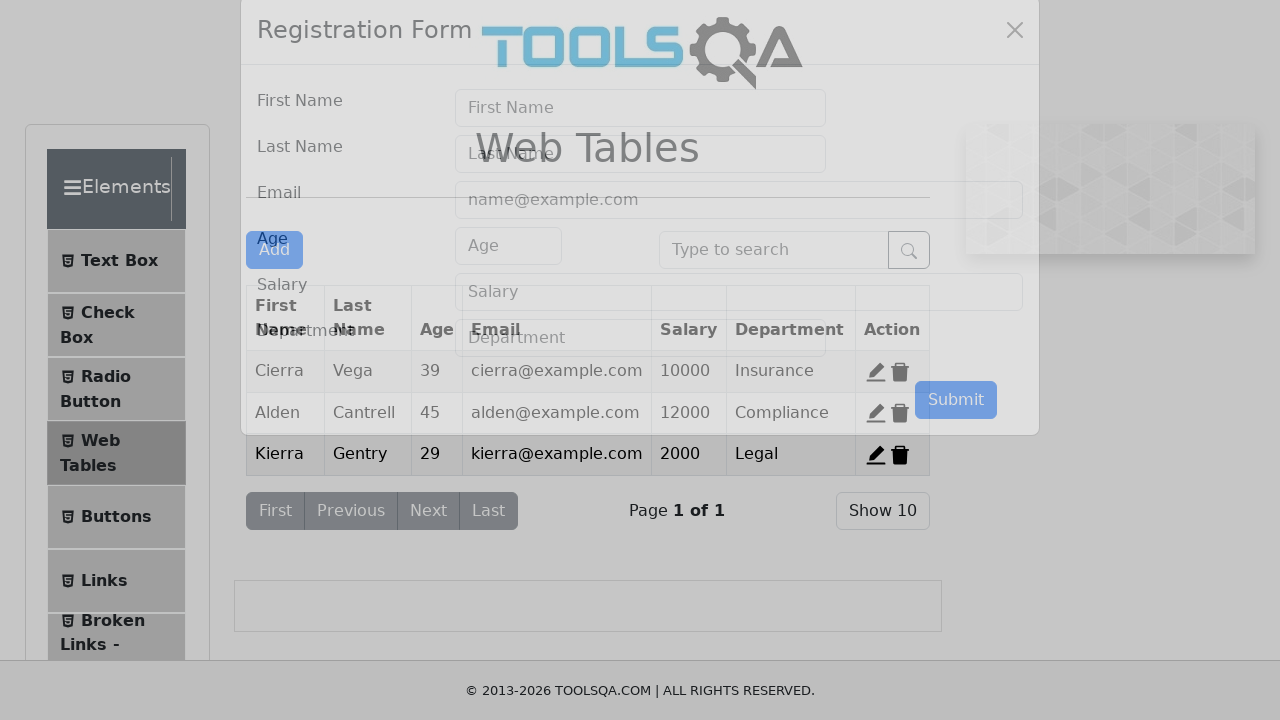

Filled first name field with 'Jane' on input#firstName
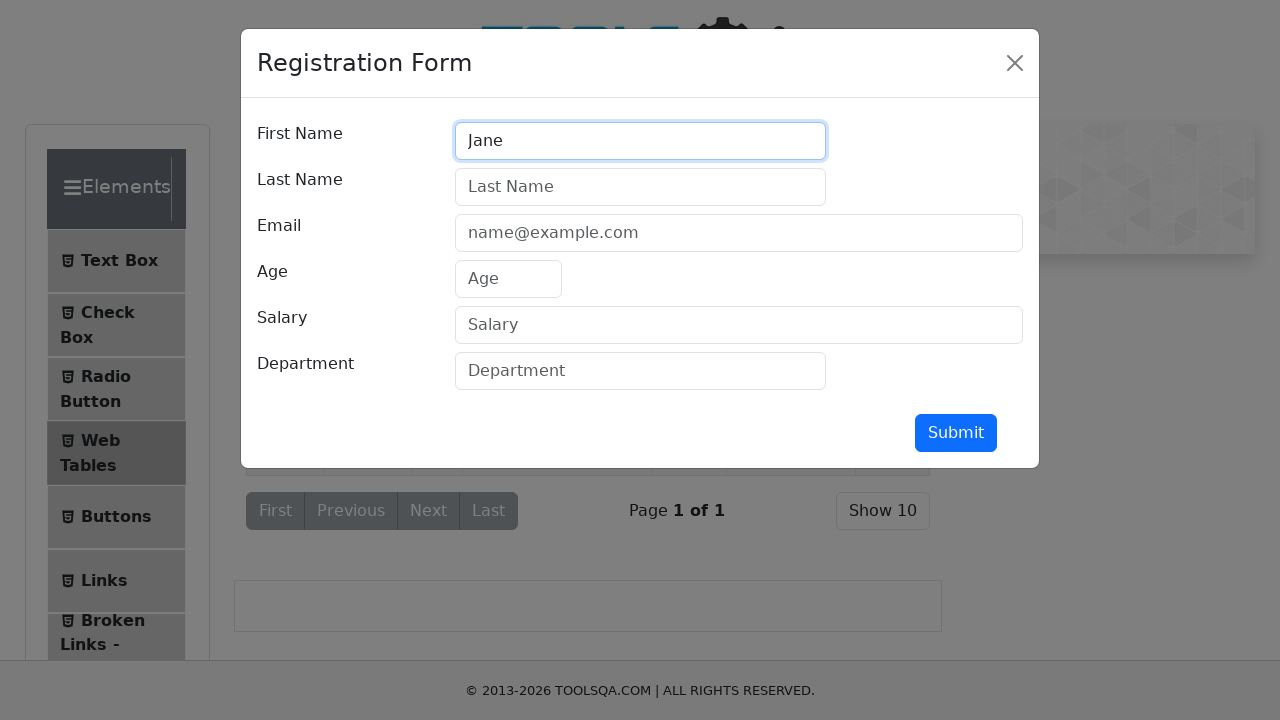

Filled last name field with 'Doe' on input#lastName
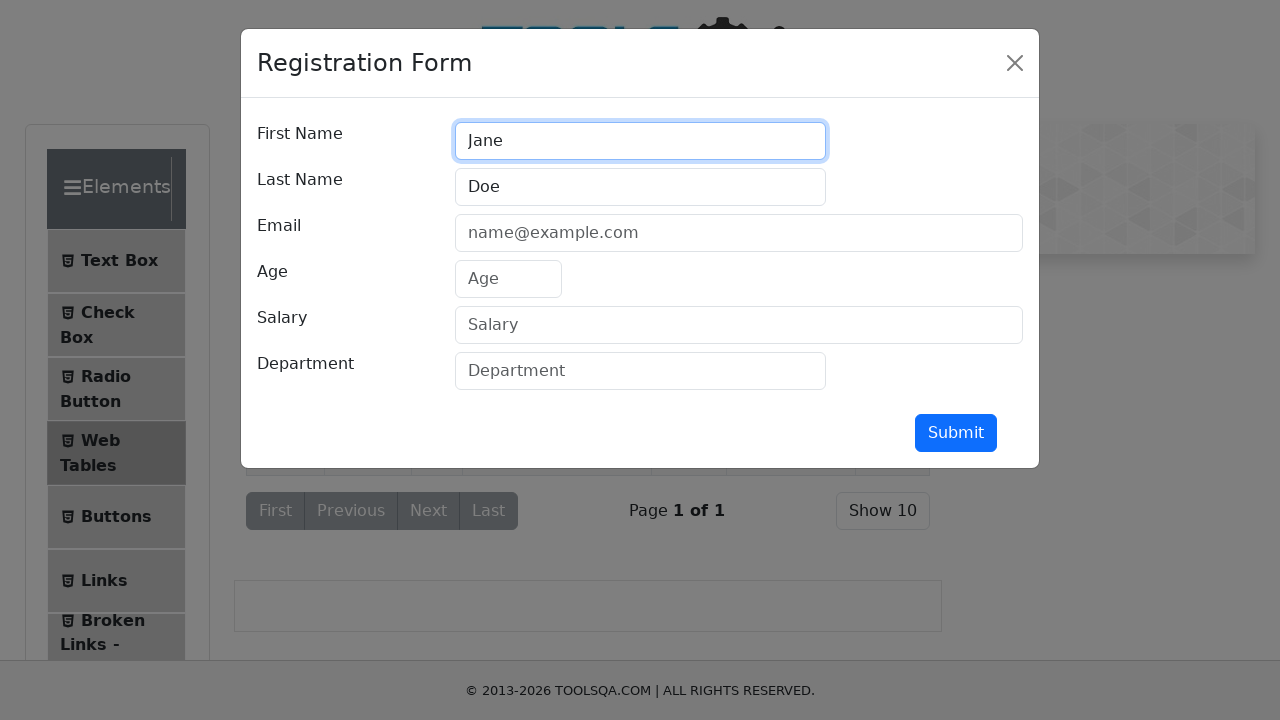

Filled age field with '35' on input#age
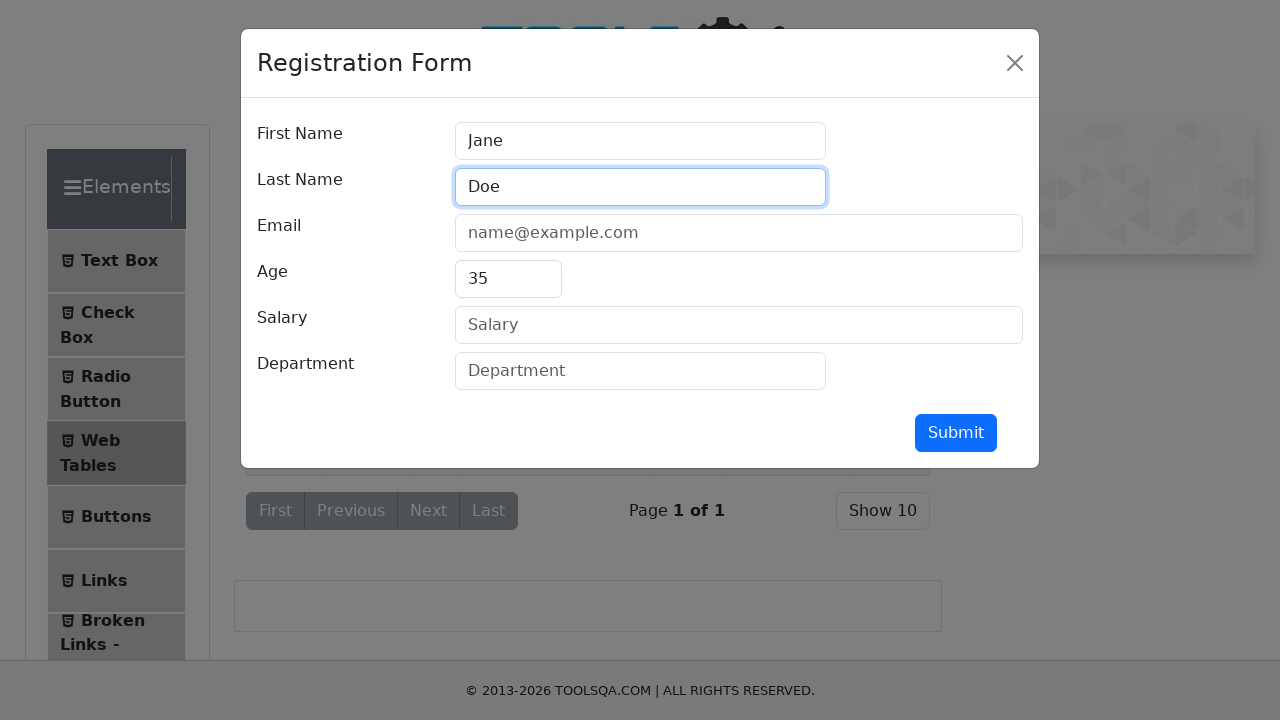

Filled salary field with invalid format 'invalidSalary123' on input#salary
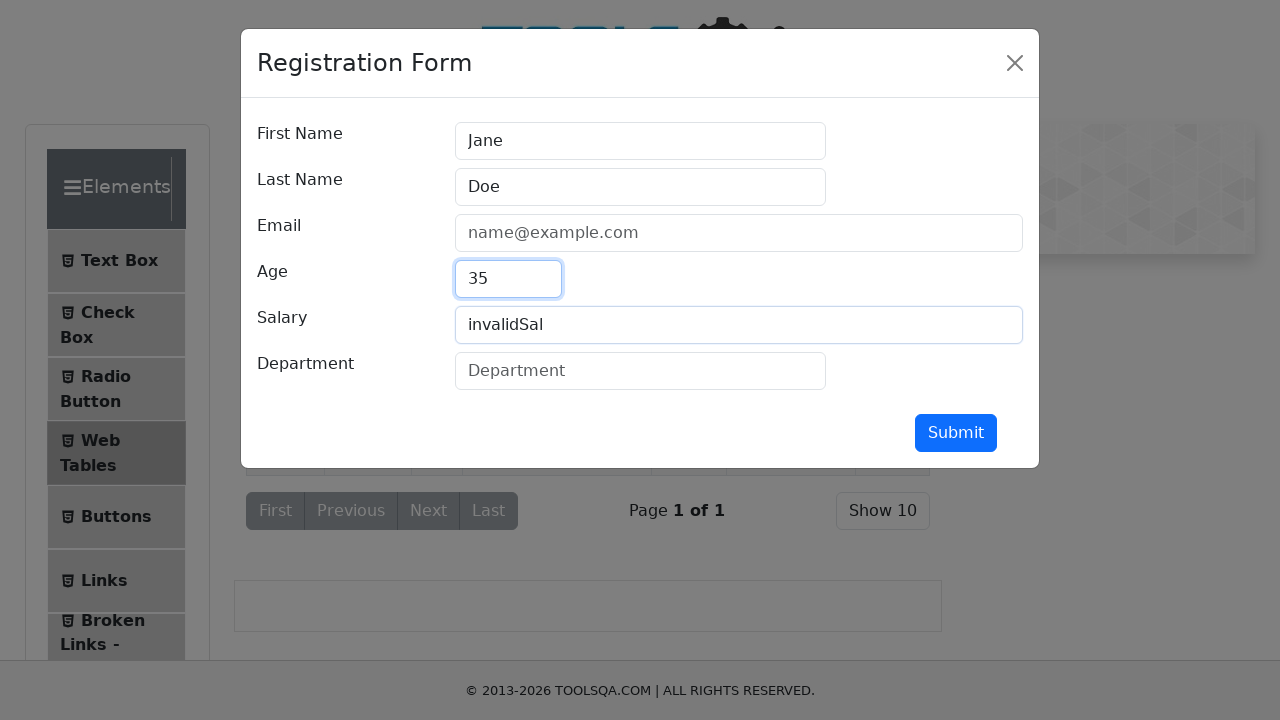

Filled department field with 'deparrrtment' on input#department
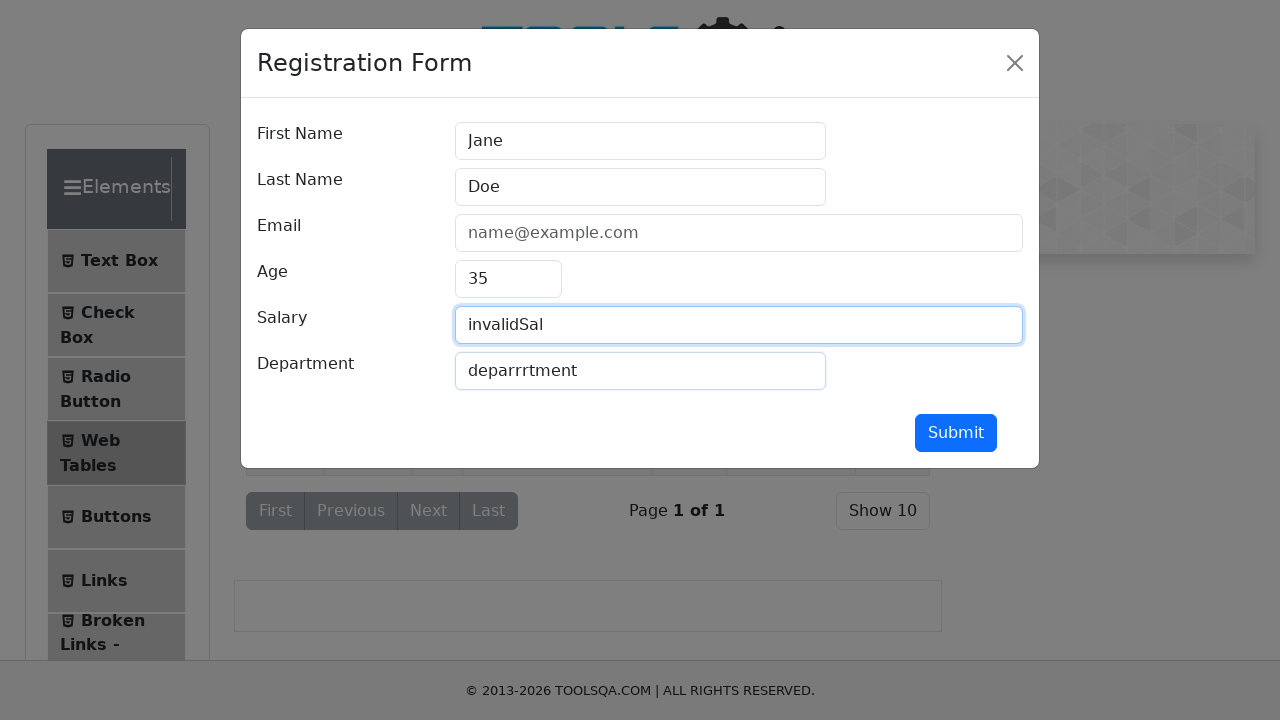

Filled email field with 'jane.doe@example.com' on input#userEmail
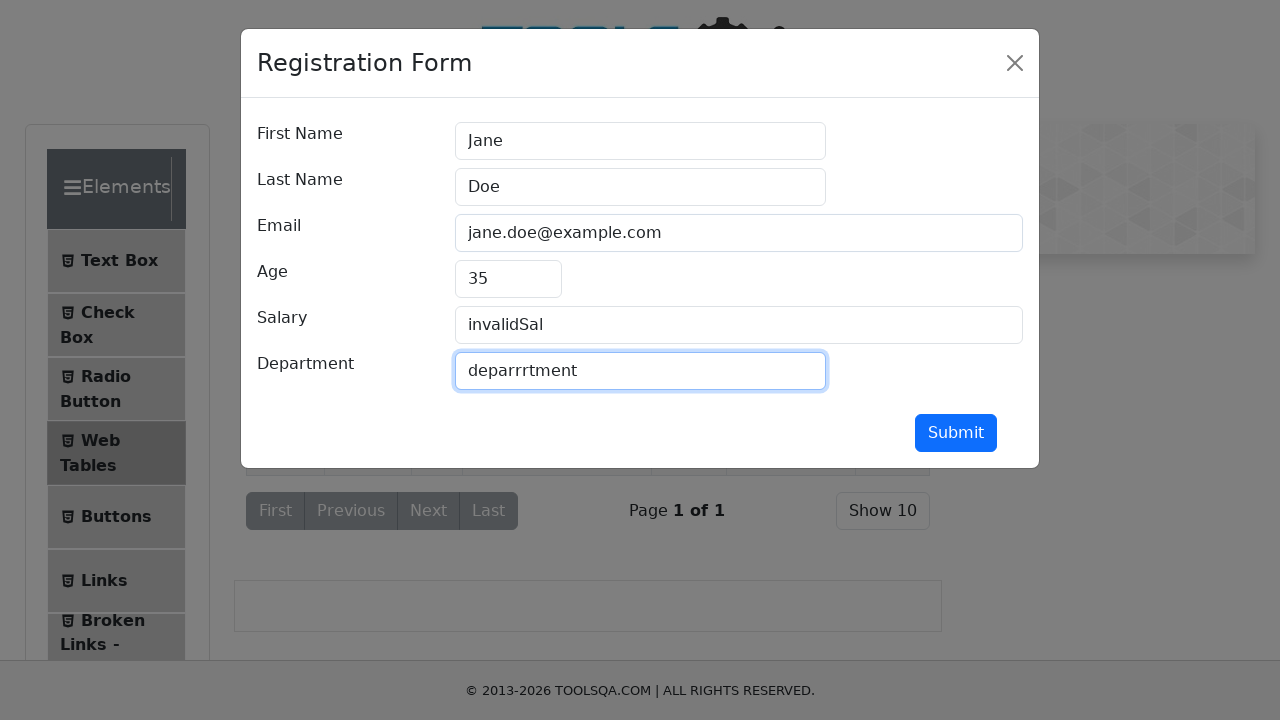

Clicked submit button to attempt form submission at (956, 433) on button#submit
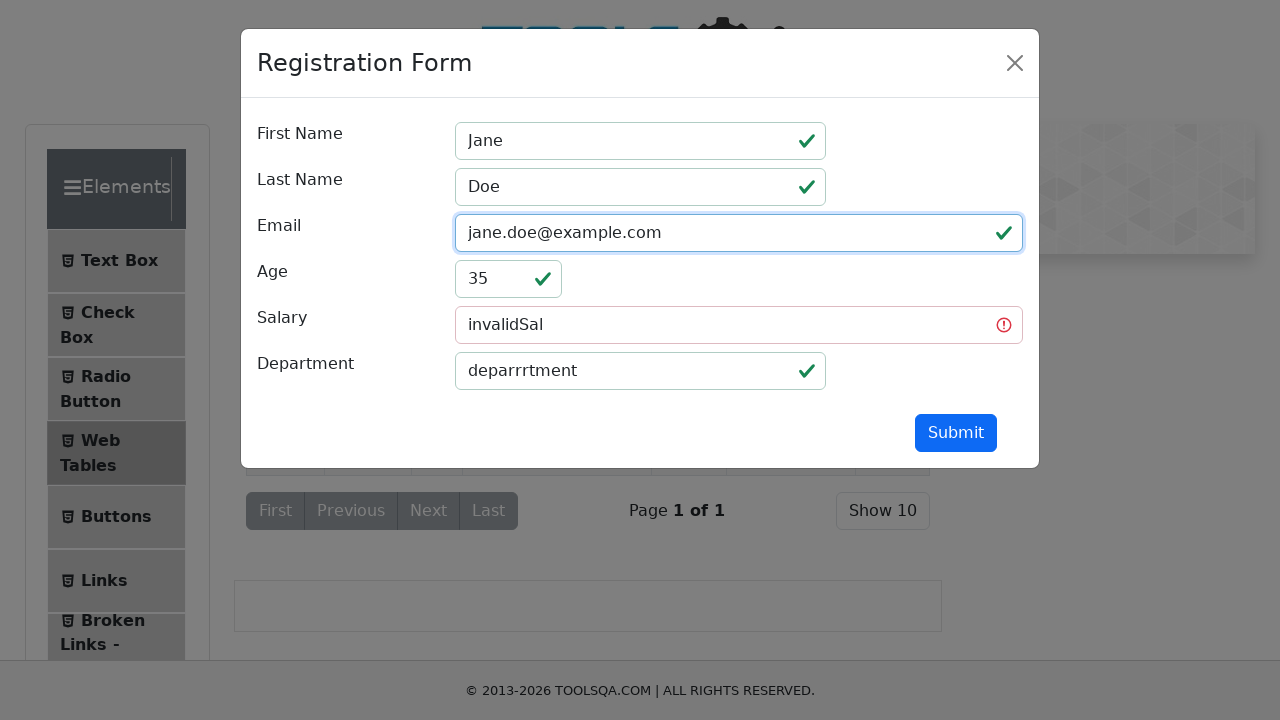

Waited for validation to appear
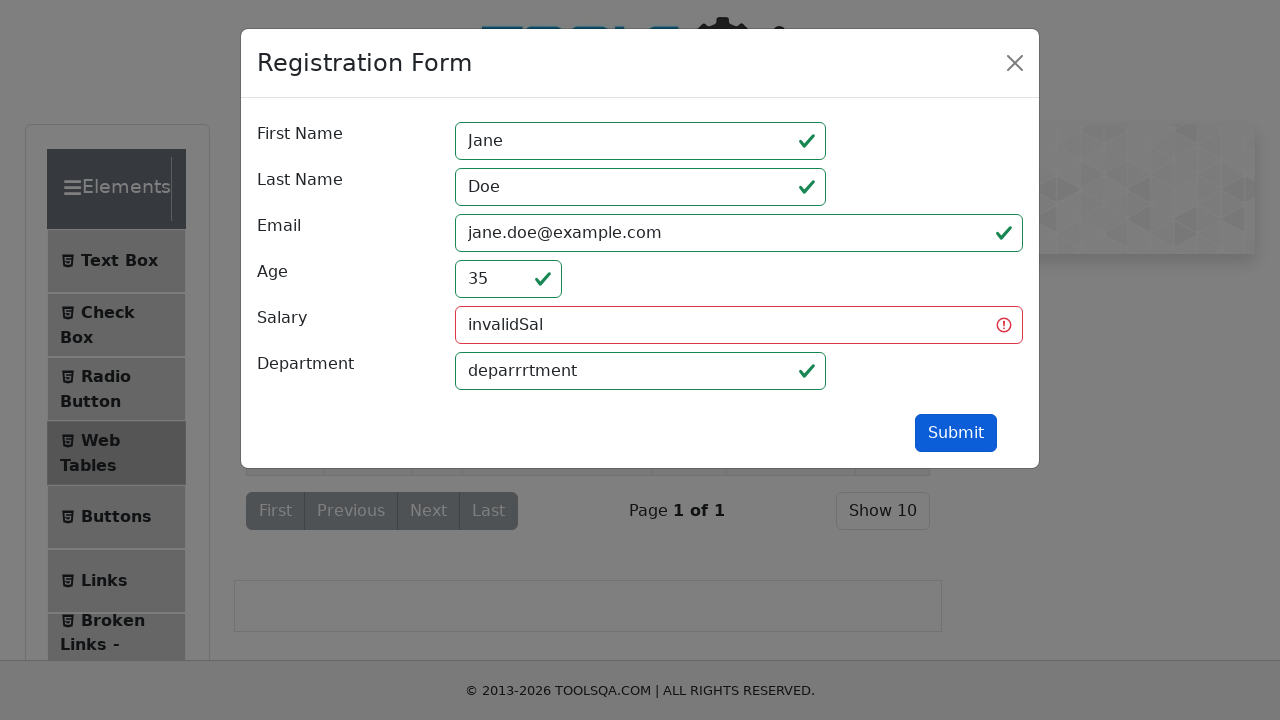

Retrieved computed border color of salary field
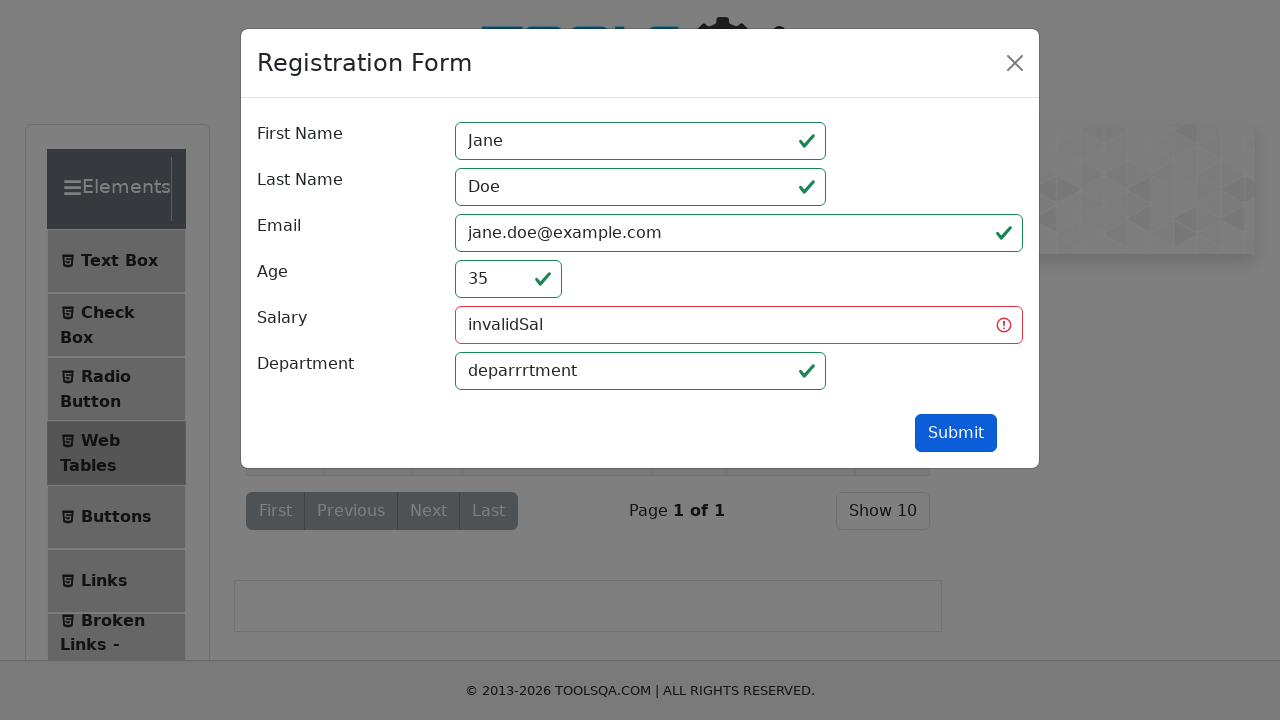

Verified salary field has error styling with red border color rgb(220, 53, 69)
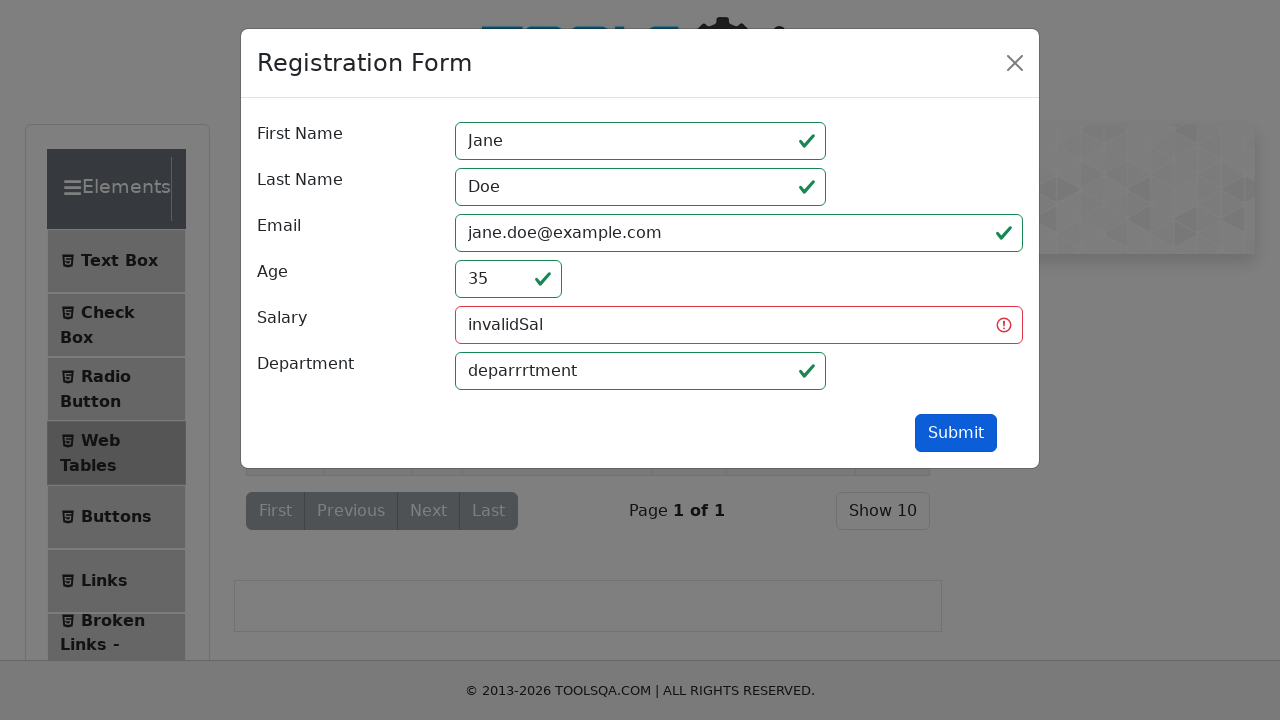

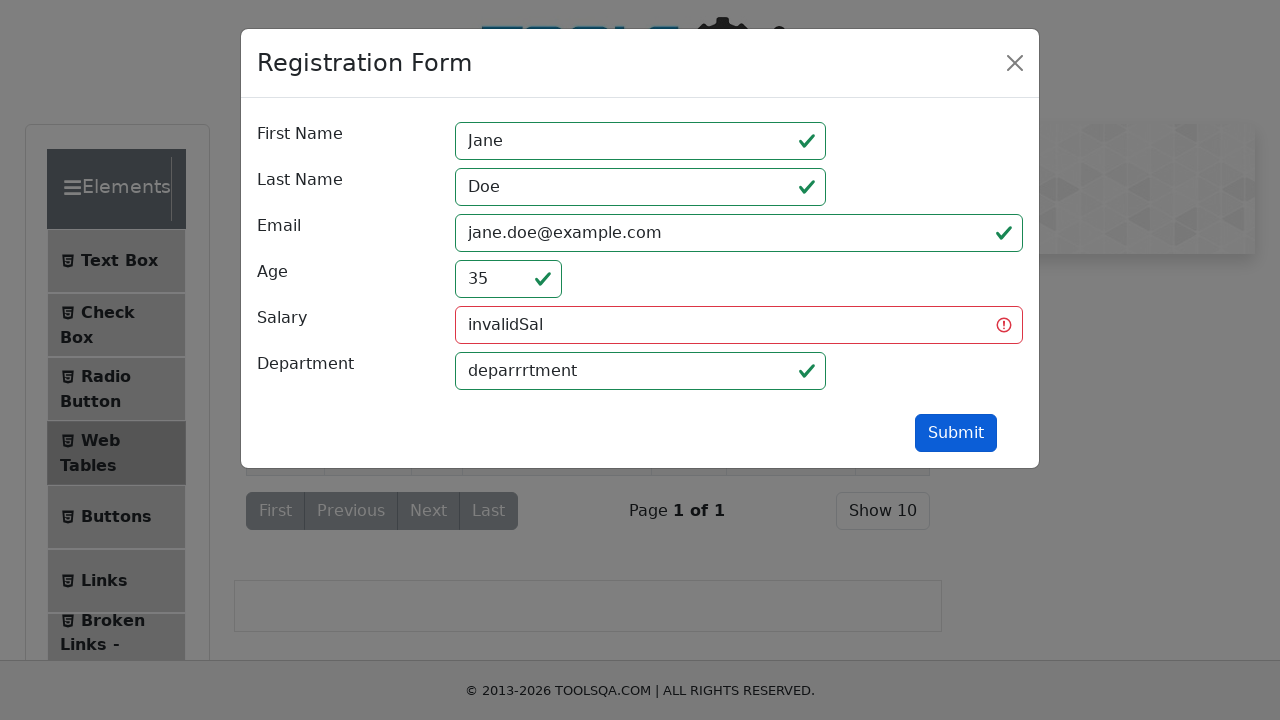